Navigates to OrangeHRM login page and verifies that the logo image is displayed

Starting URL: https://opensource-demo.orangehrmlive.com/web/index.php/auth/login

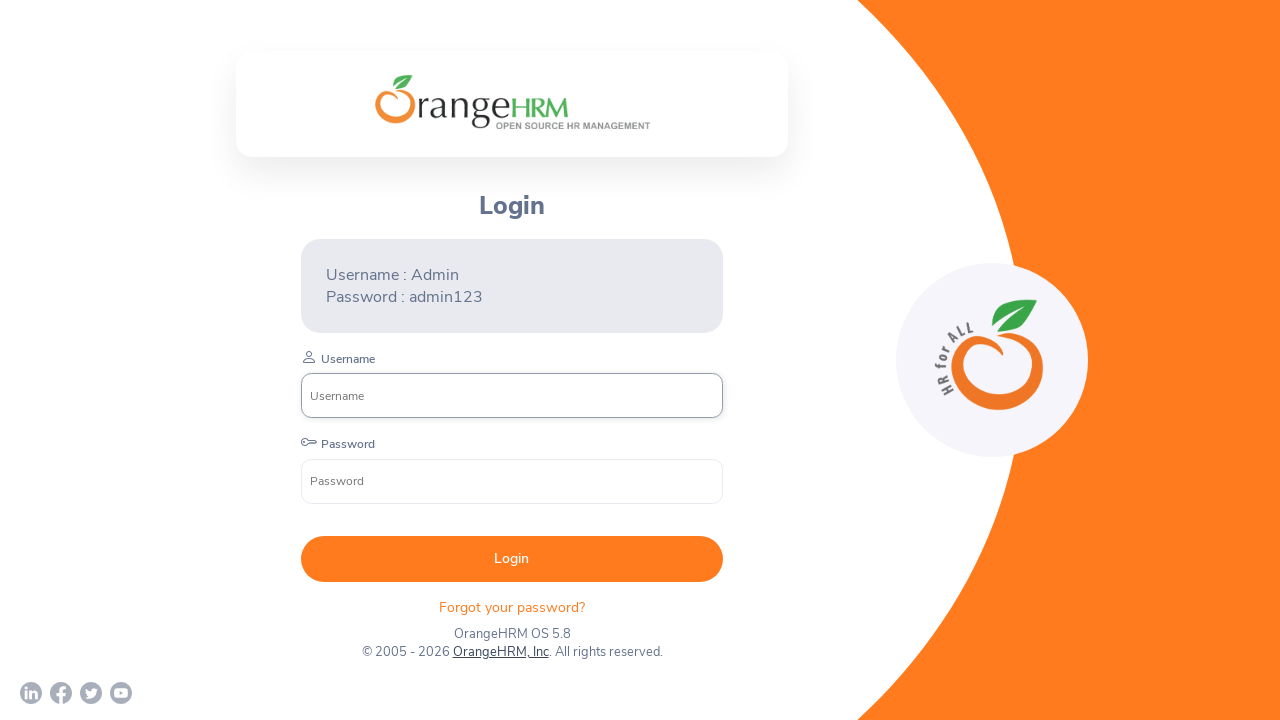

Navigated to OrangeHRM login page
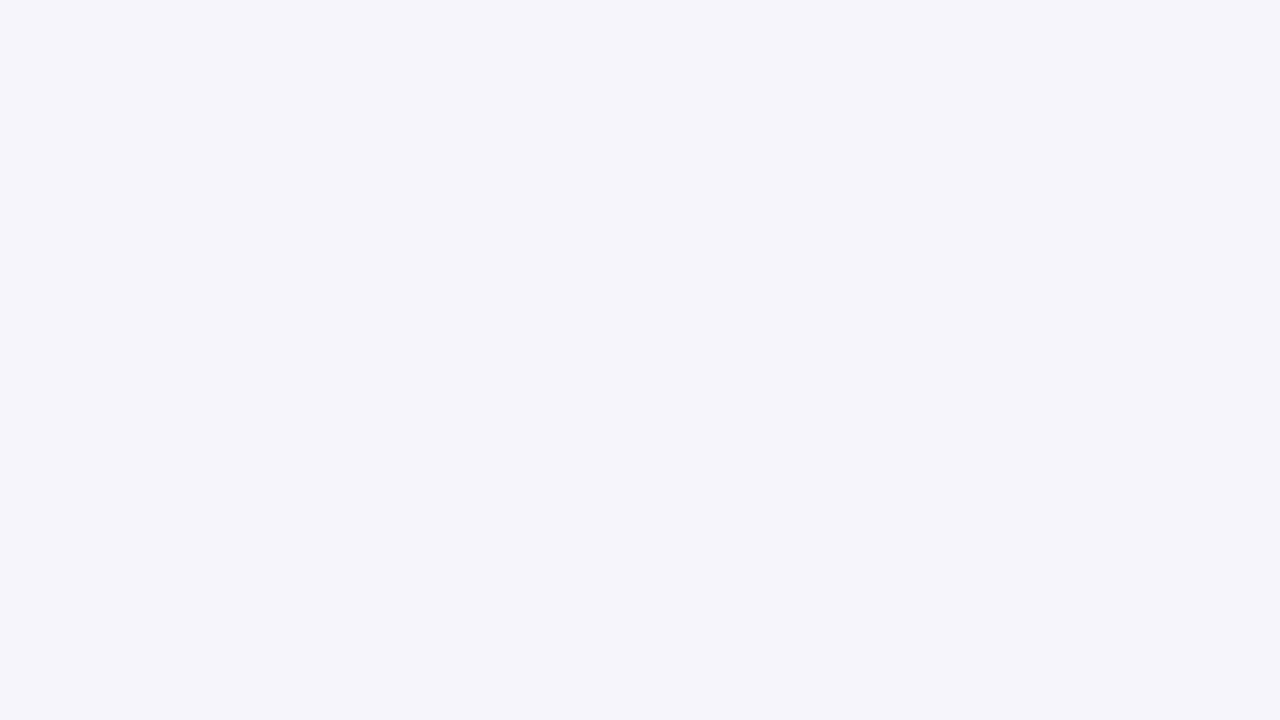

Logo element loaded and is present on the page
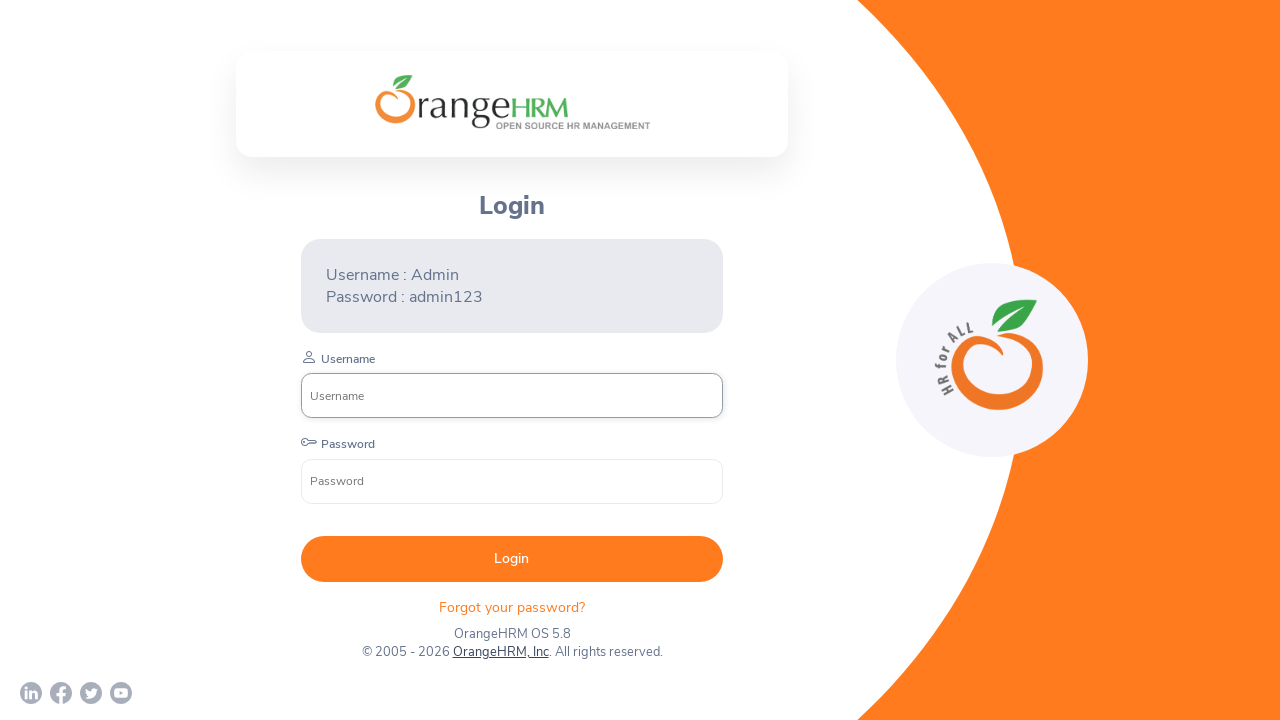

Verified that the OrangeHRM logo is visible on the login page
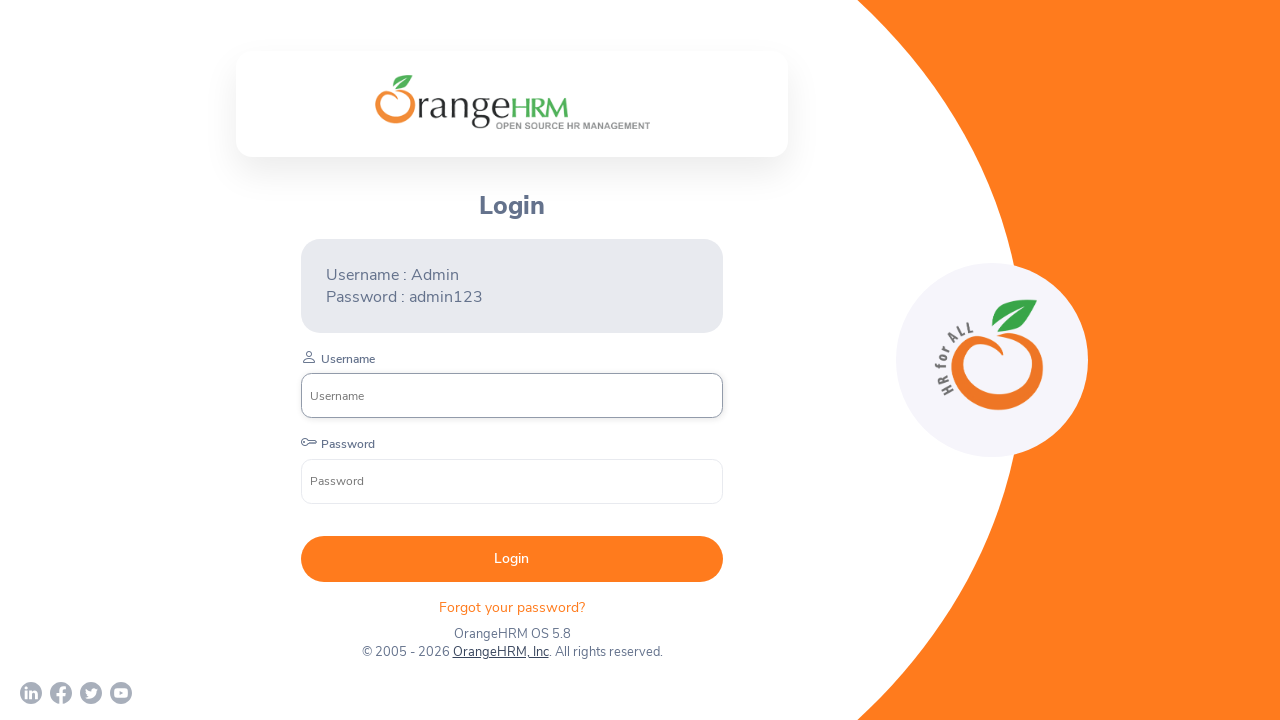

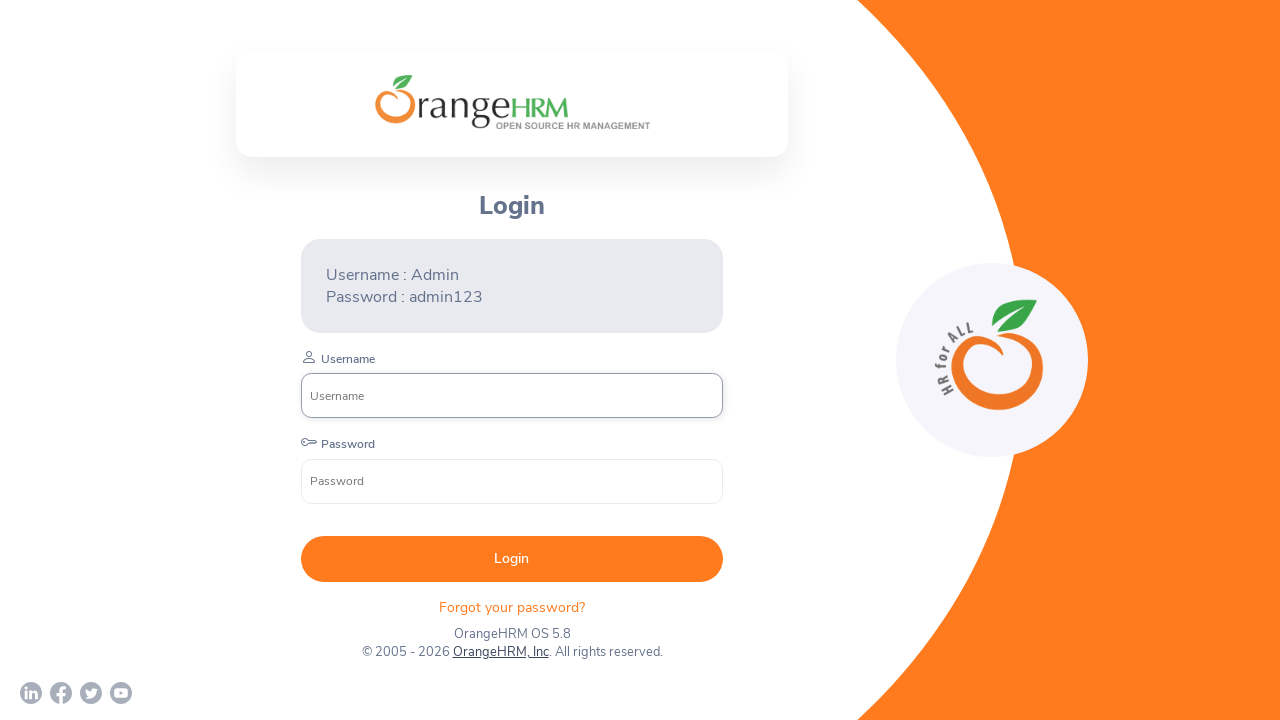